Tests the contact us page by navigating to it and filling out the contact form

Starting URL: https://naturalherding.com/Jack/Chia_Vet/cosmo_shop/index.php

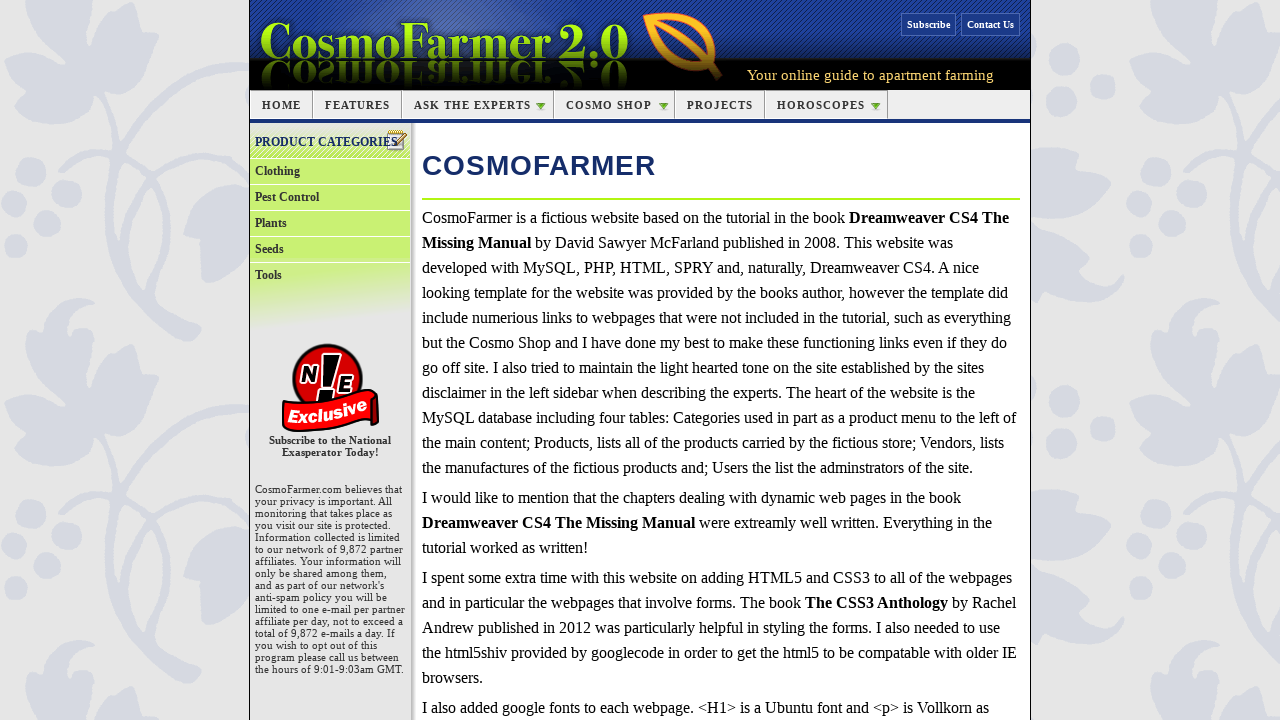

Clicked 'Contact Us' link at (990, 24) on text=Contact Us
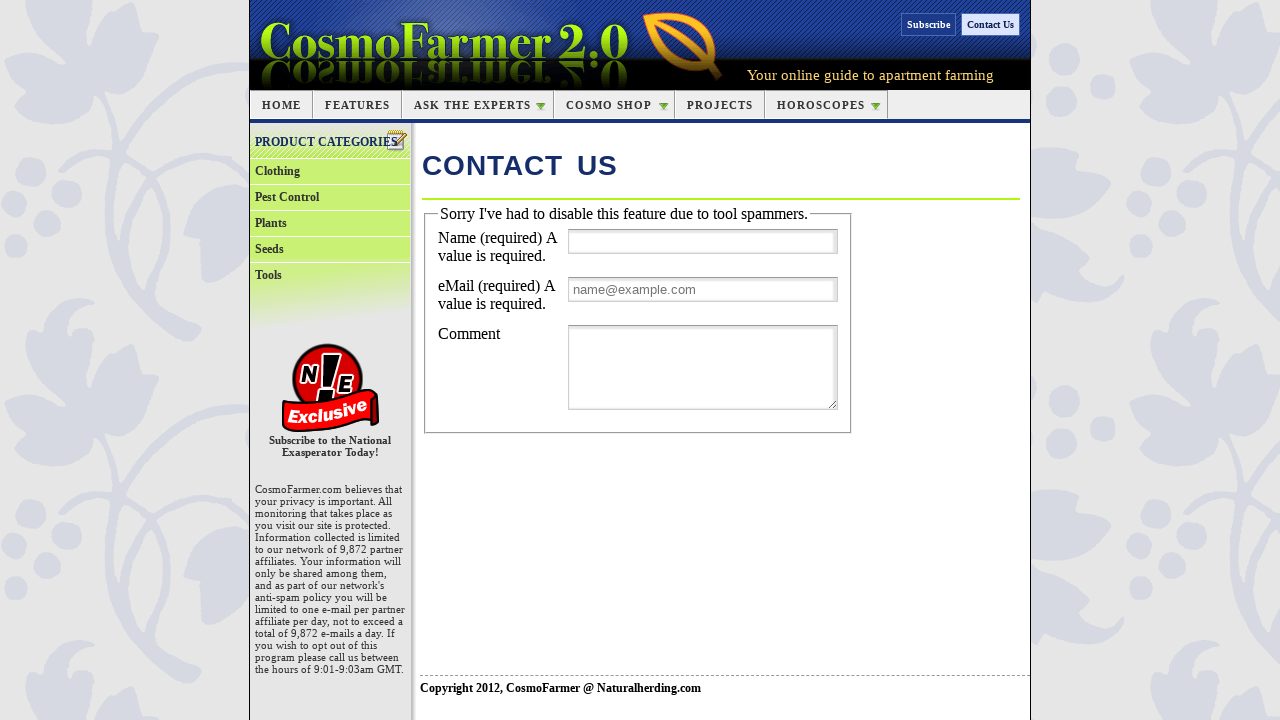

Verified navigation to Contact Us page
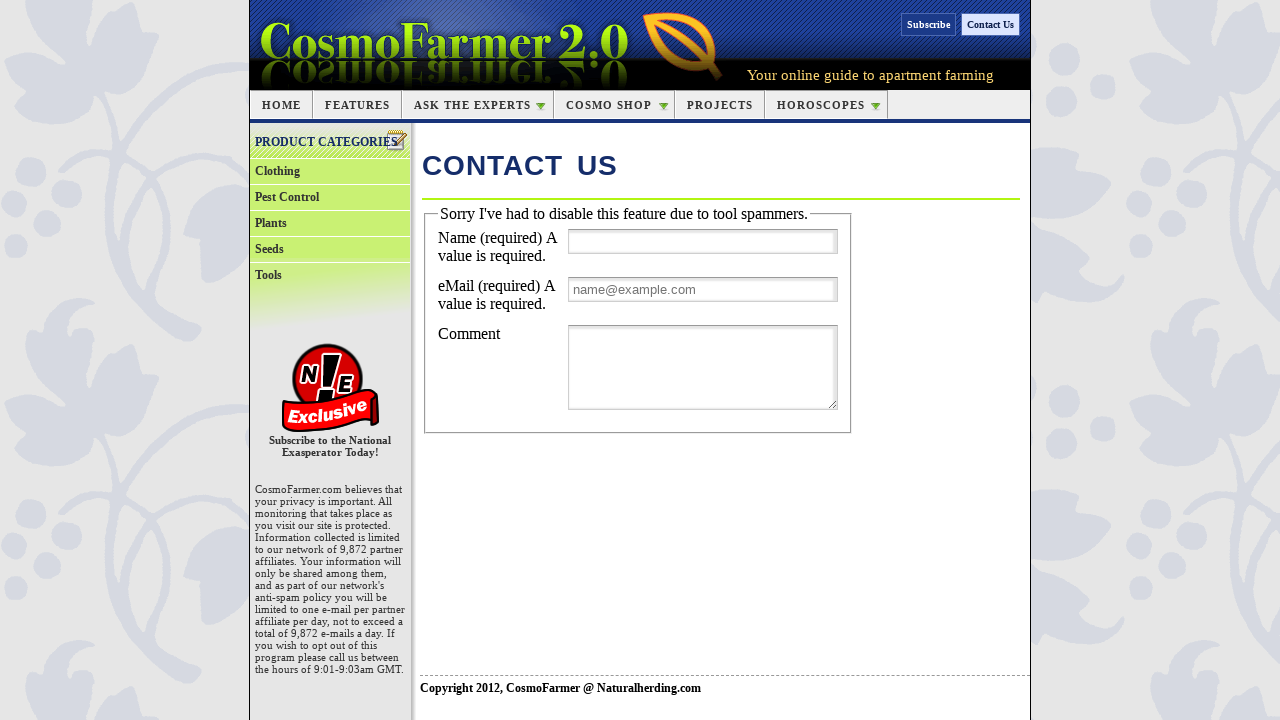

Filled name field with 'Michael Chen' on #name
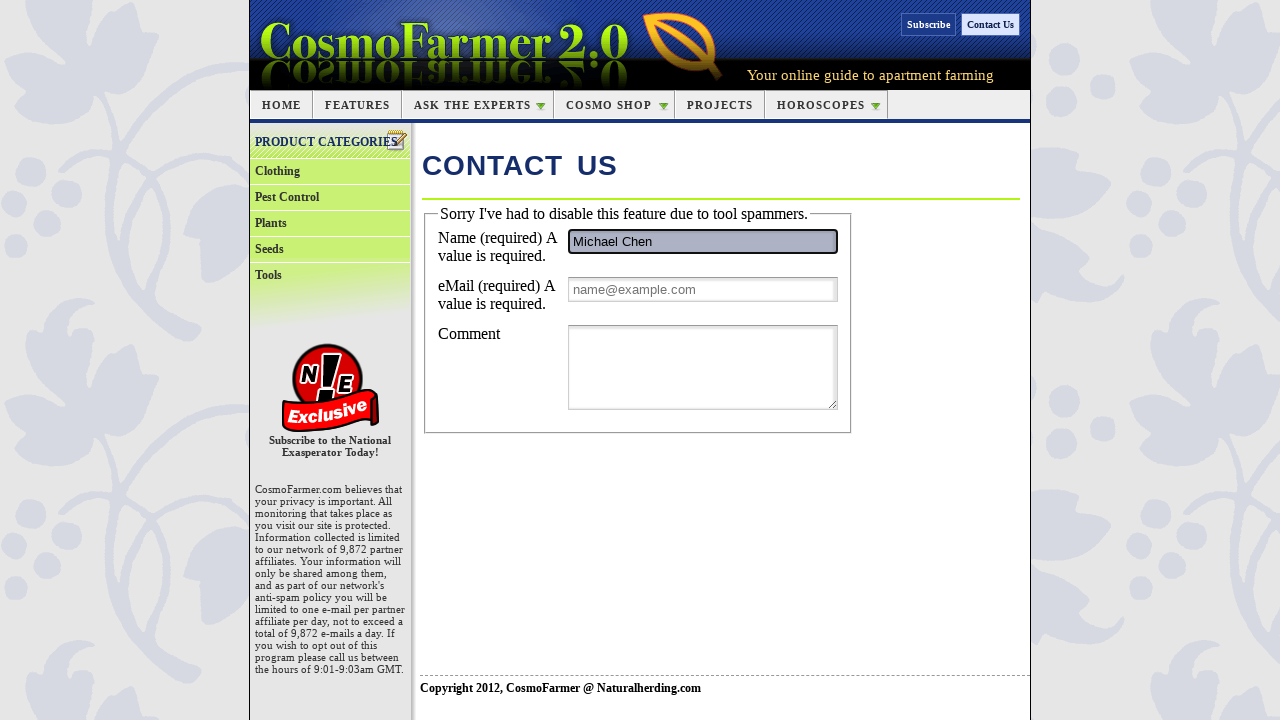

Filled email field with 'michael.chen@example.com' on #email
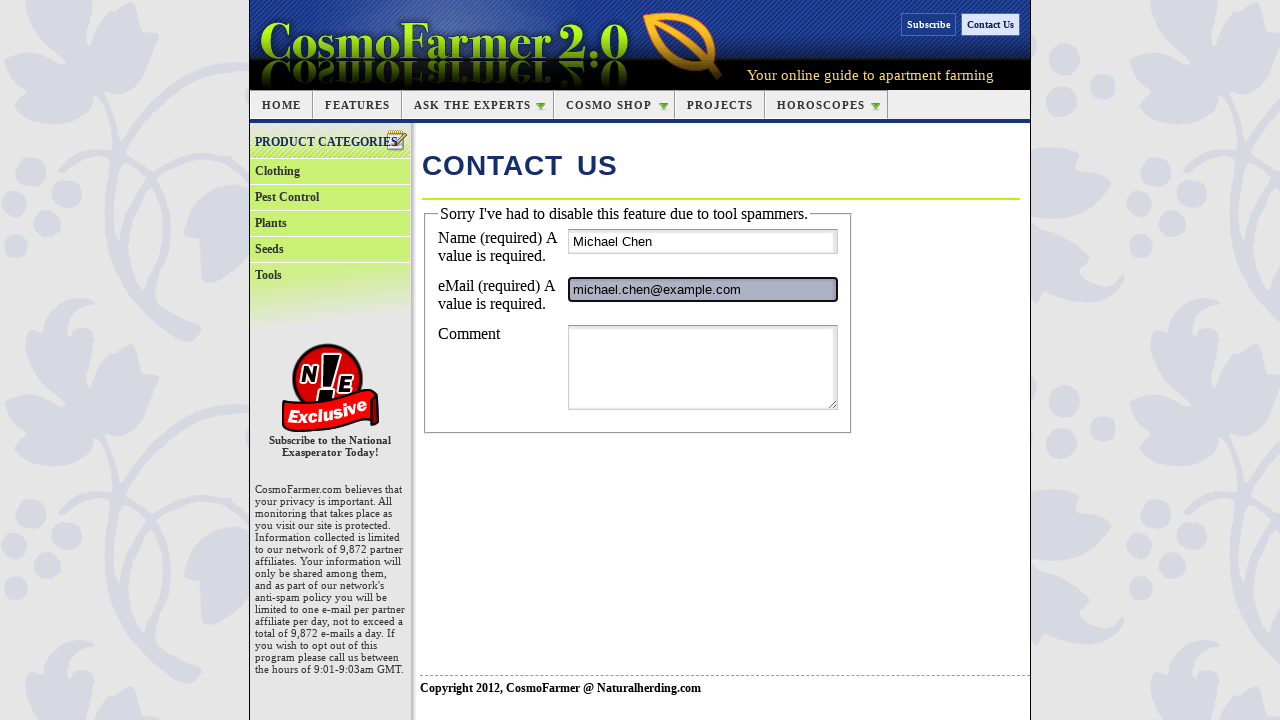

Filled comment field with seed selection request on #comment
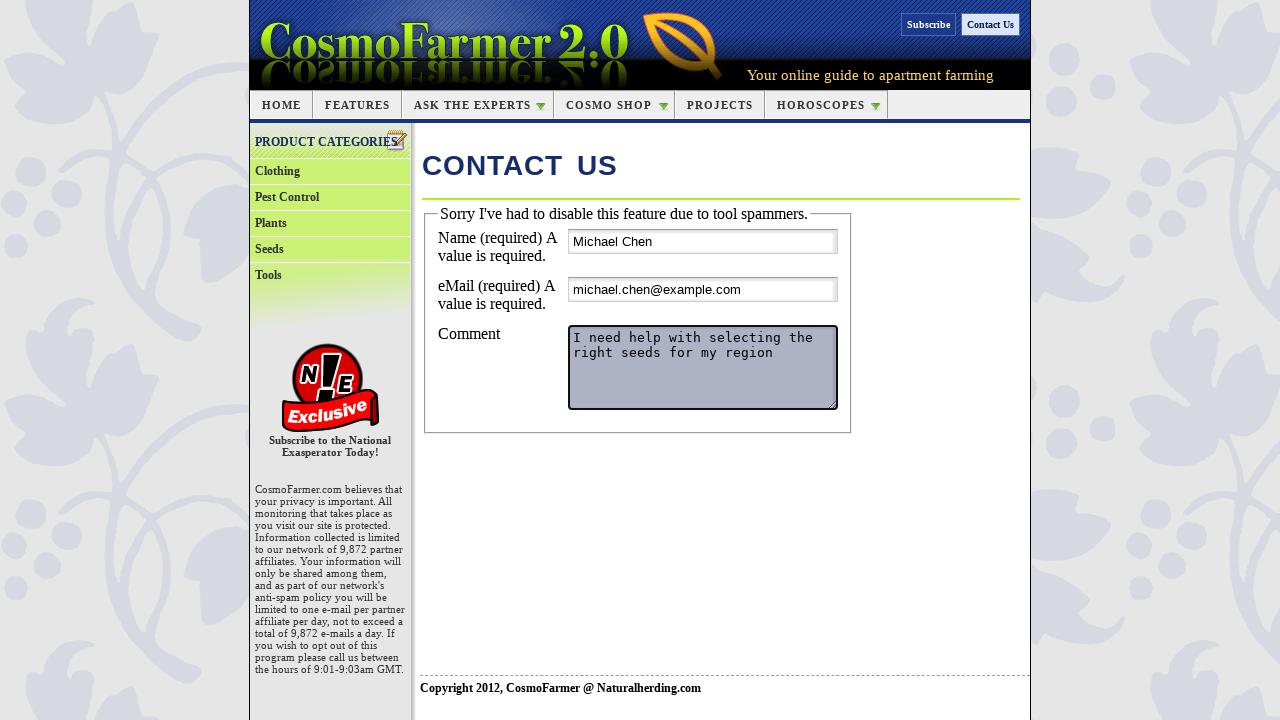

Verified name field contains 'Michael Chen'
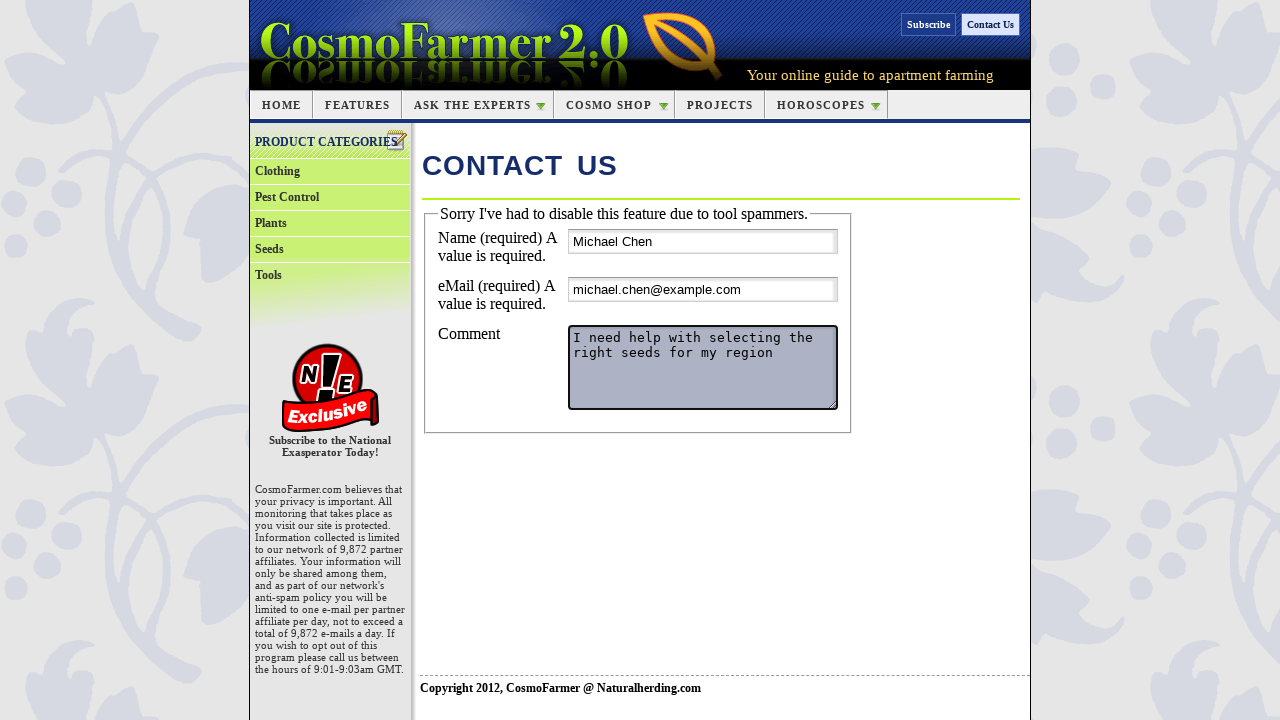

Verified email field contains 'michael.chen@example.com'
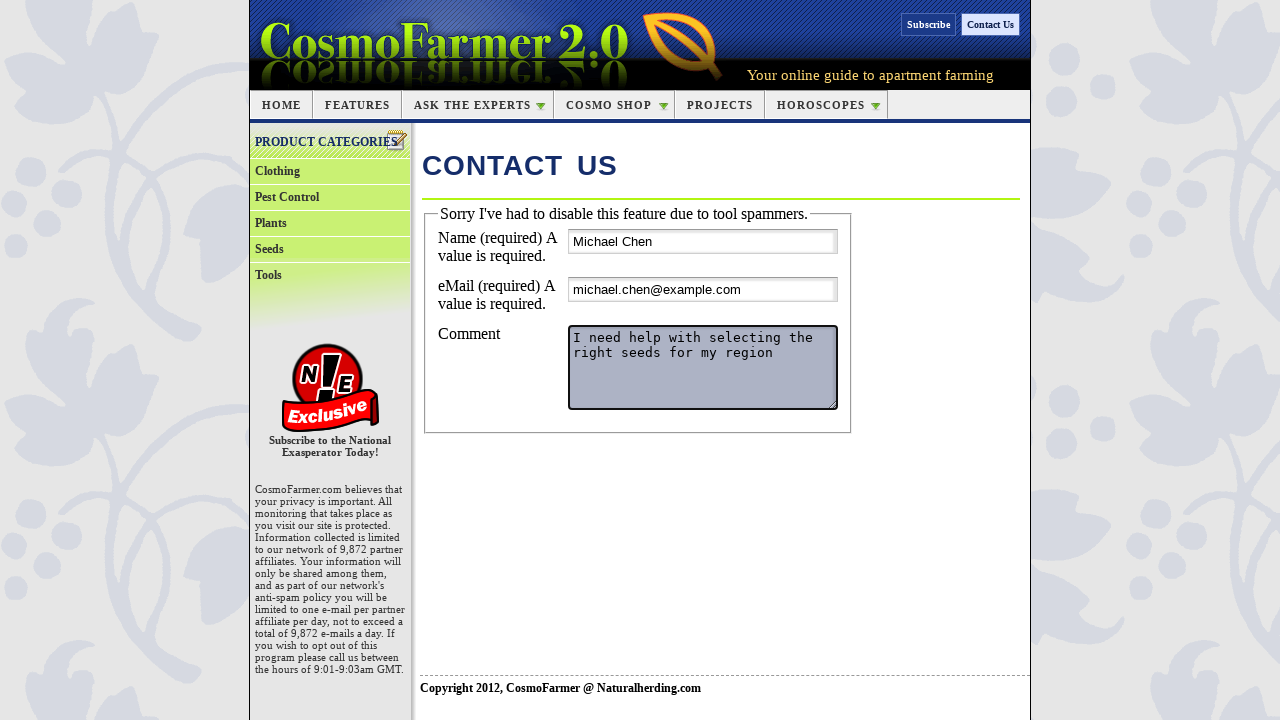

Verified comment field contains seed selection request
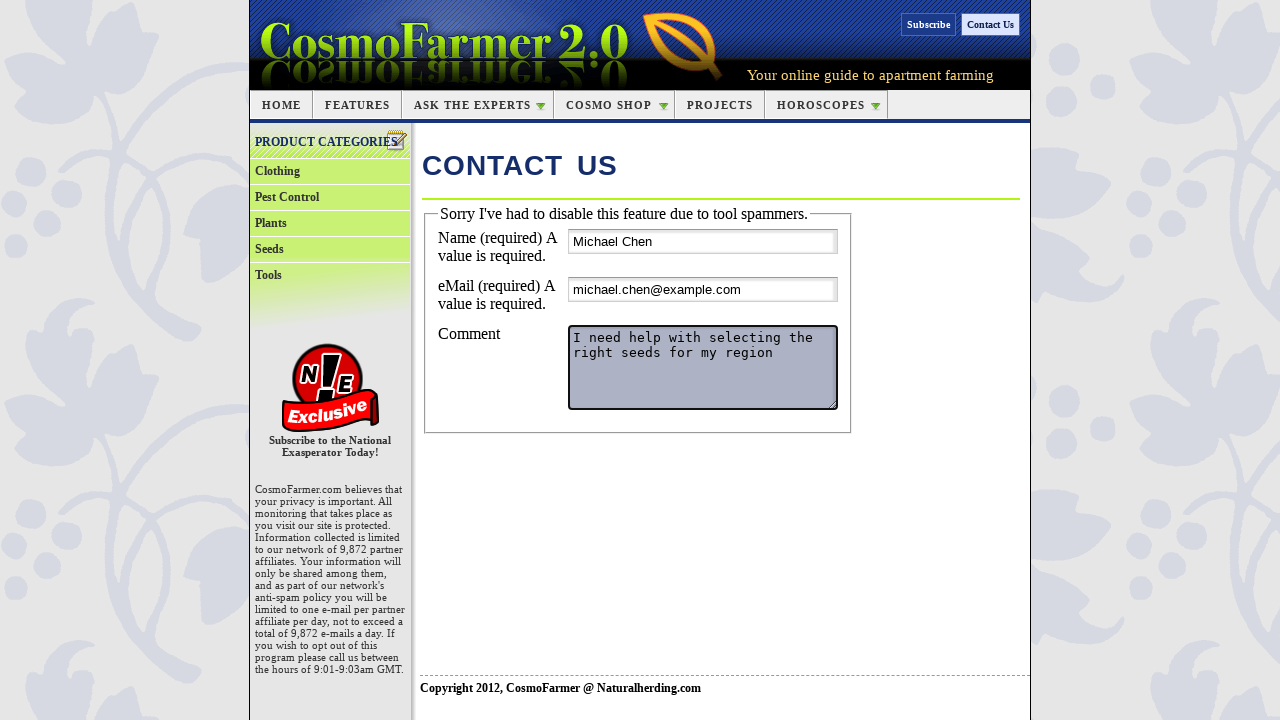

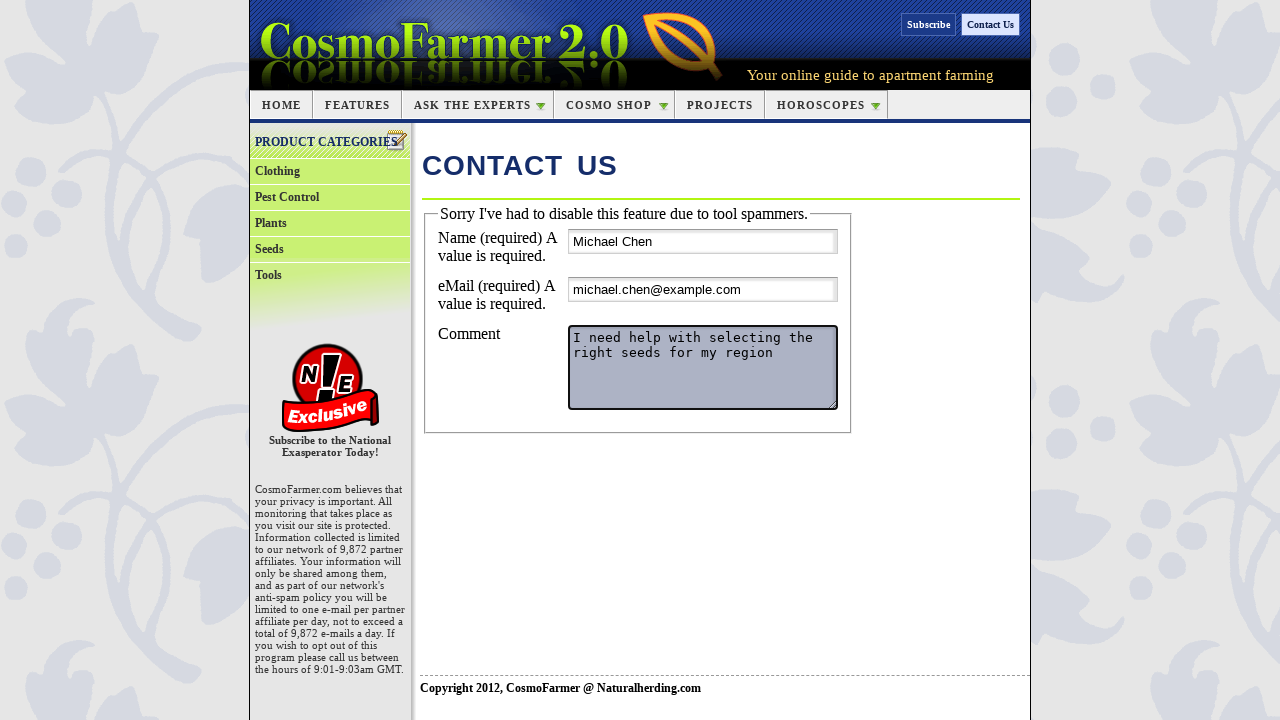